Tests that clicking the first button changes the canvas element by comparing screenshots before and after the click

Starting URL: https://the-internet.herokuapp.com/challenging_dom

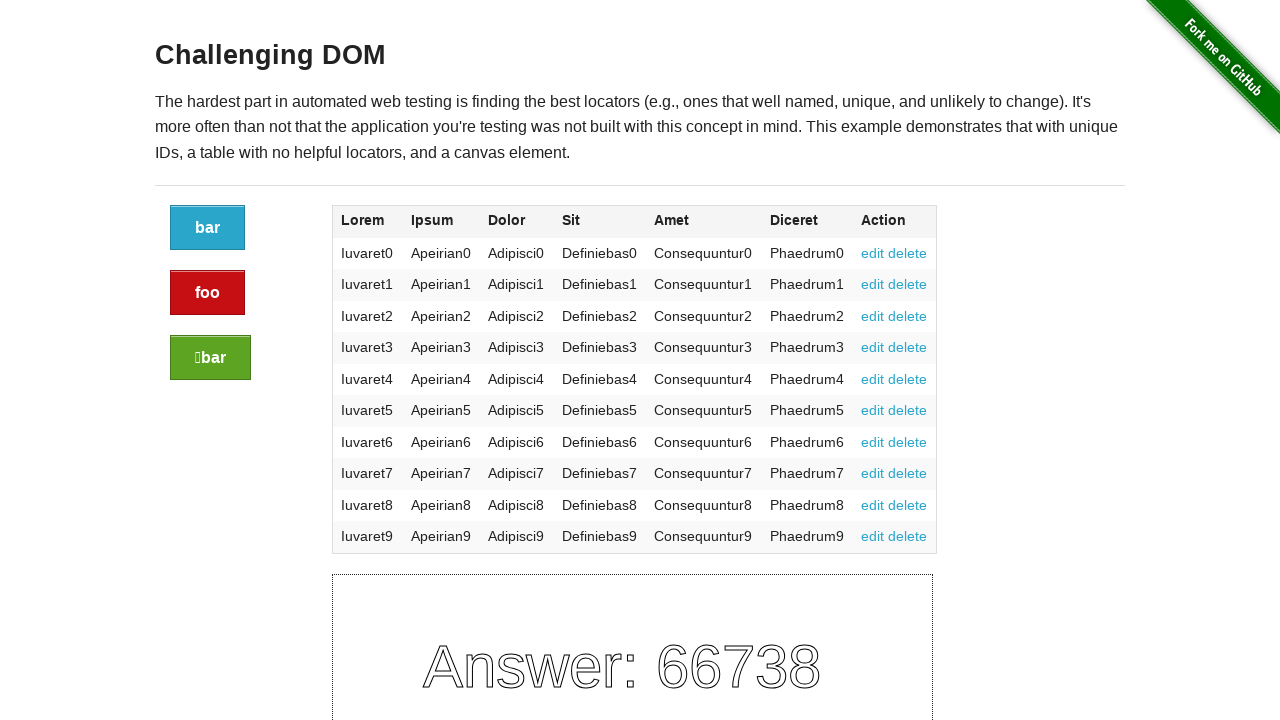

Waited 1500ms for page to settle
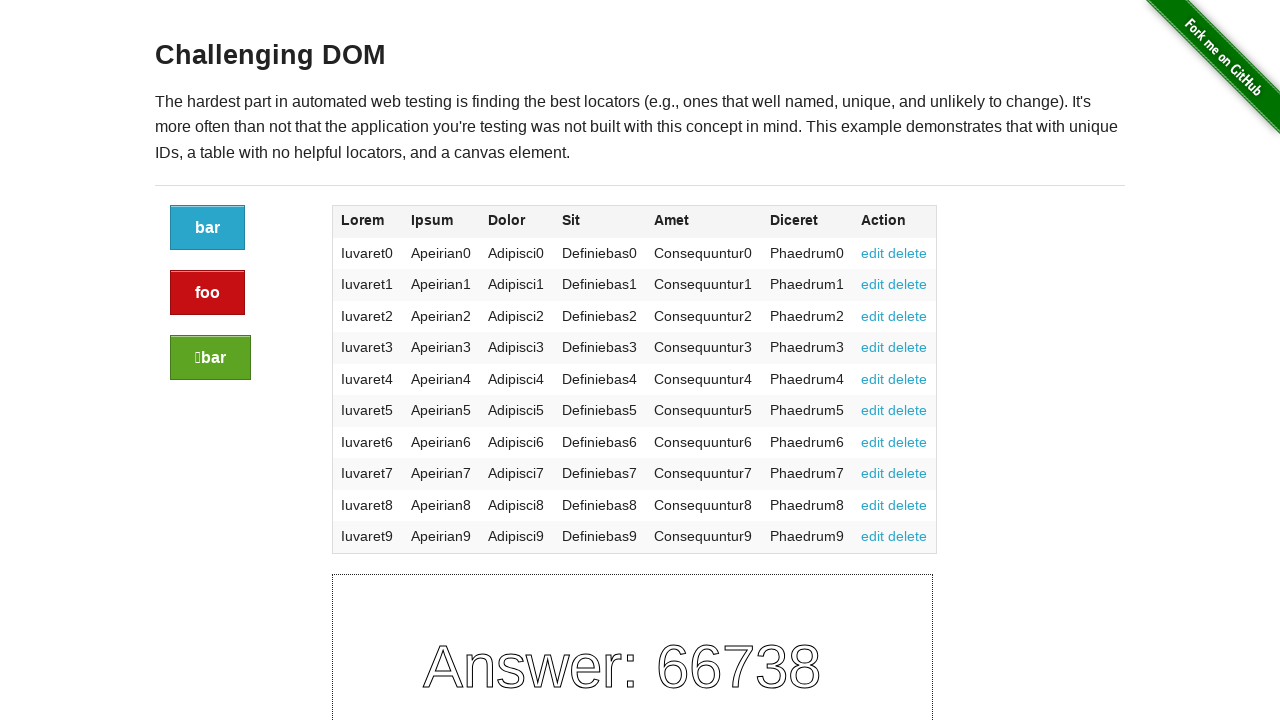

Captured initial screenshot of canvas element
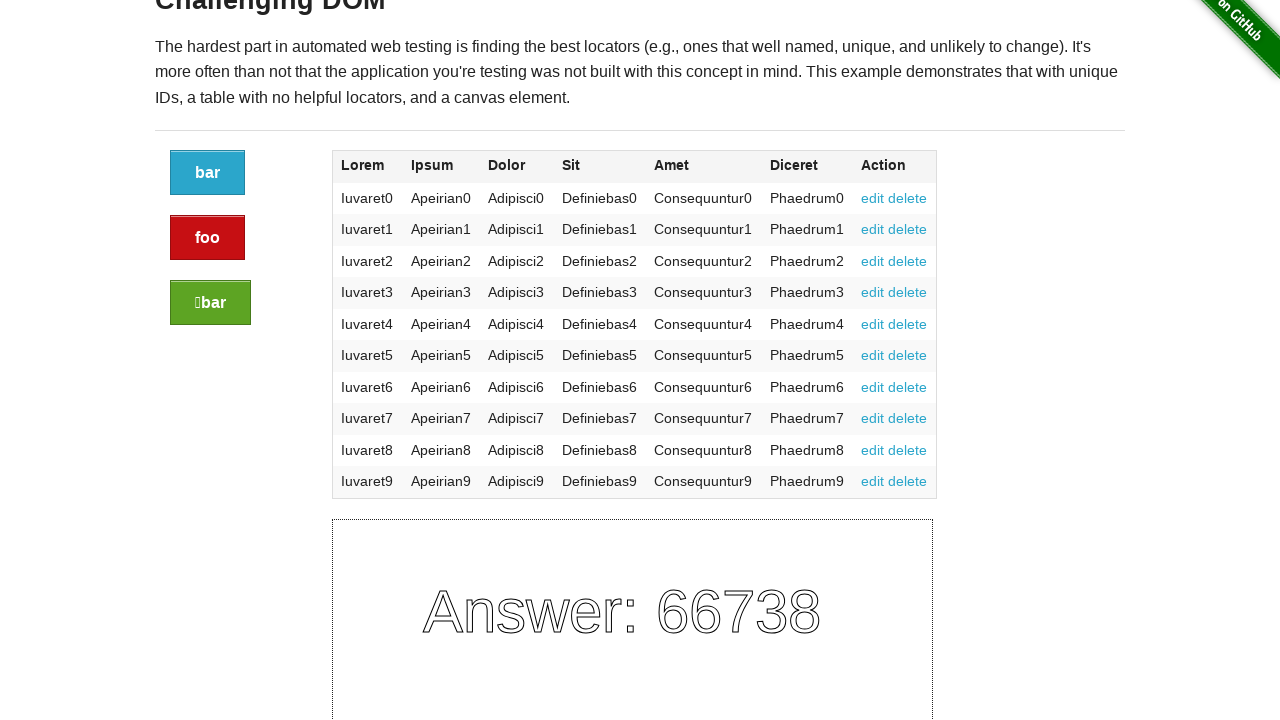

Clicked the first button
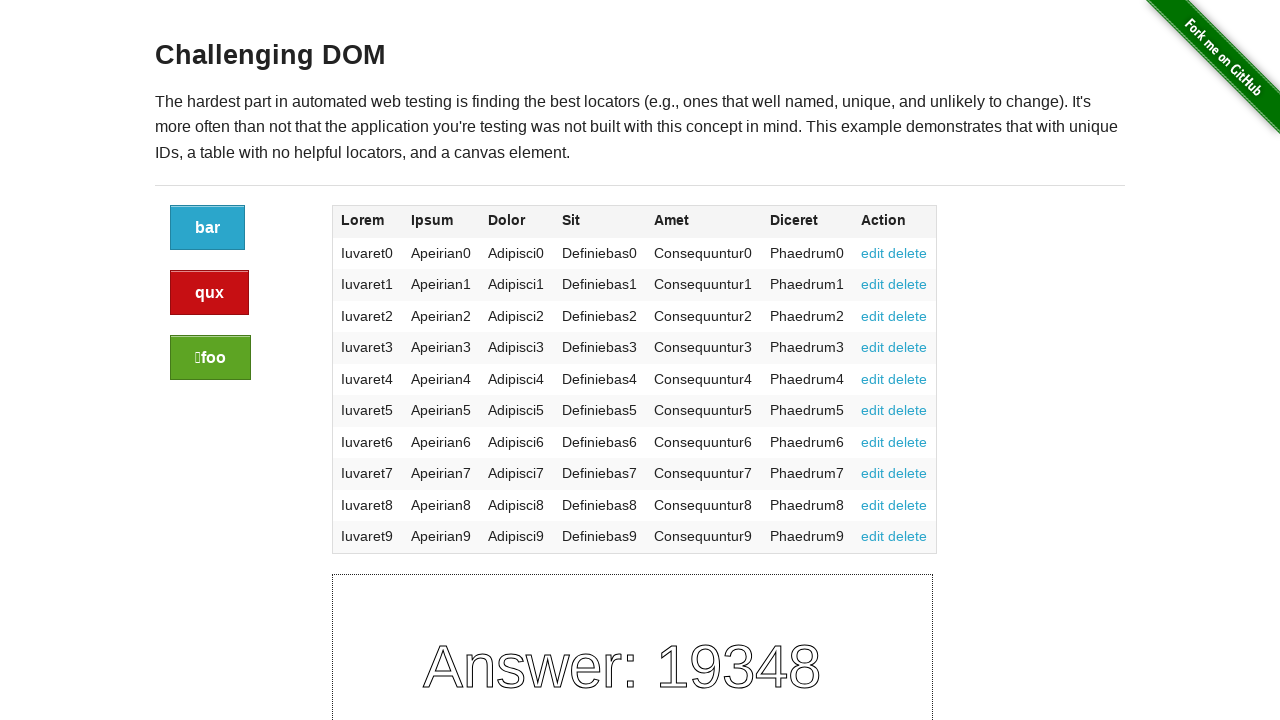

Waited 2000ms for canvas to update at (208, 173) on .button >> nth=0
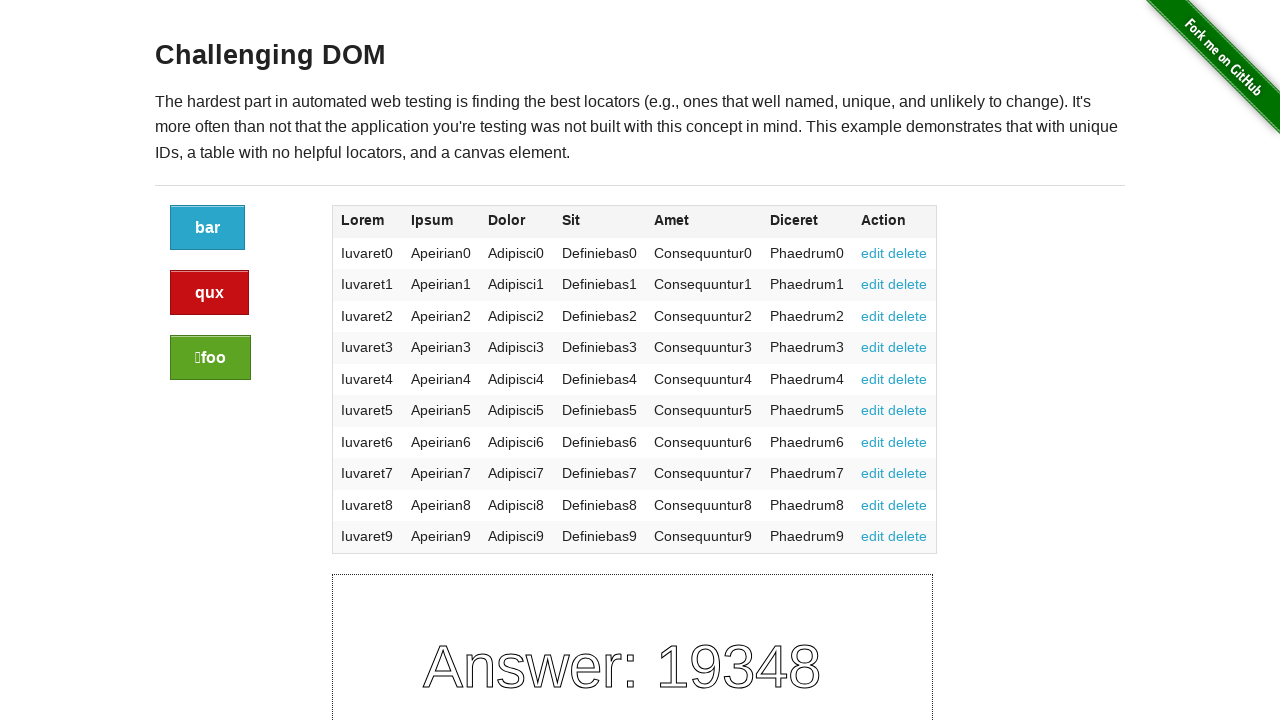

Captured screenshot of canvas element after button click
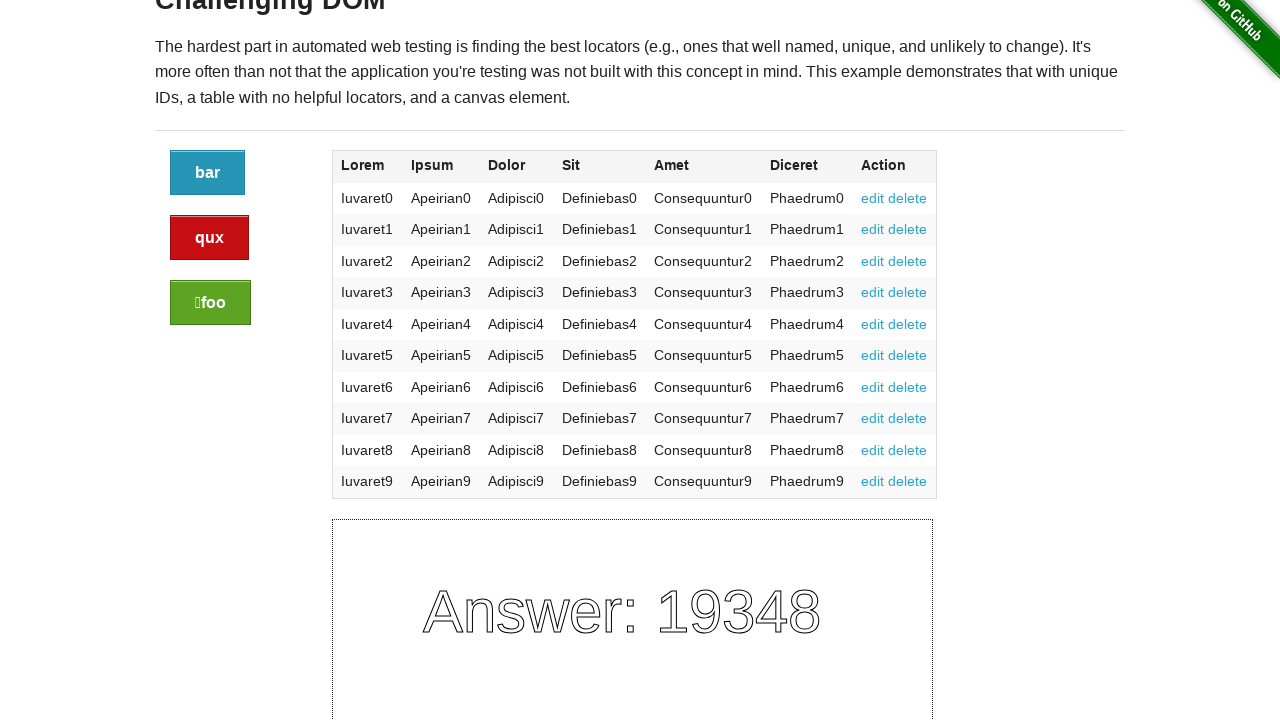

Verified that canvas element changed after button click
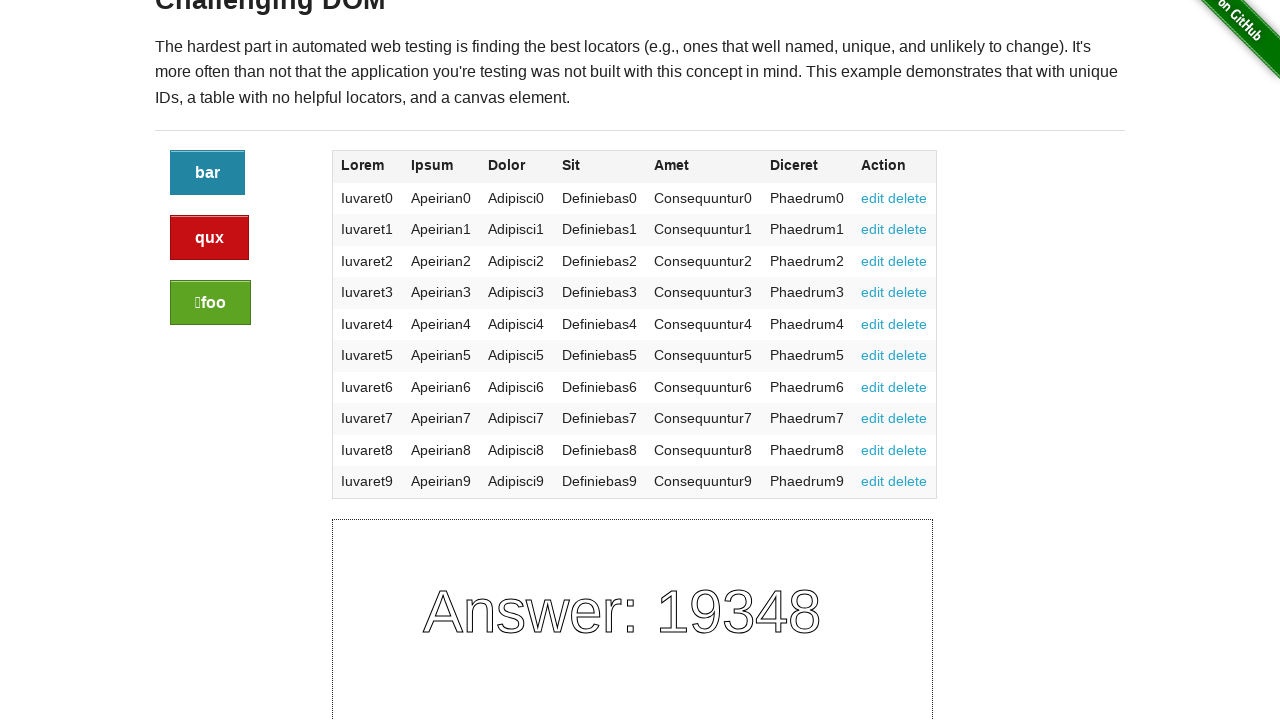

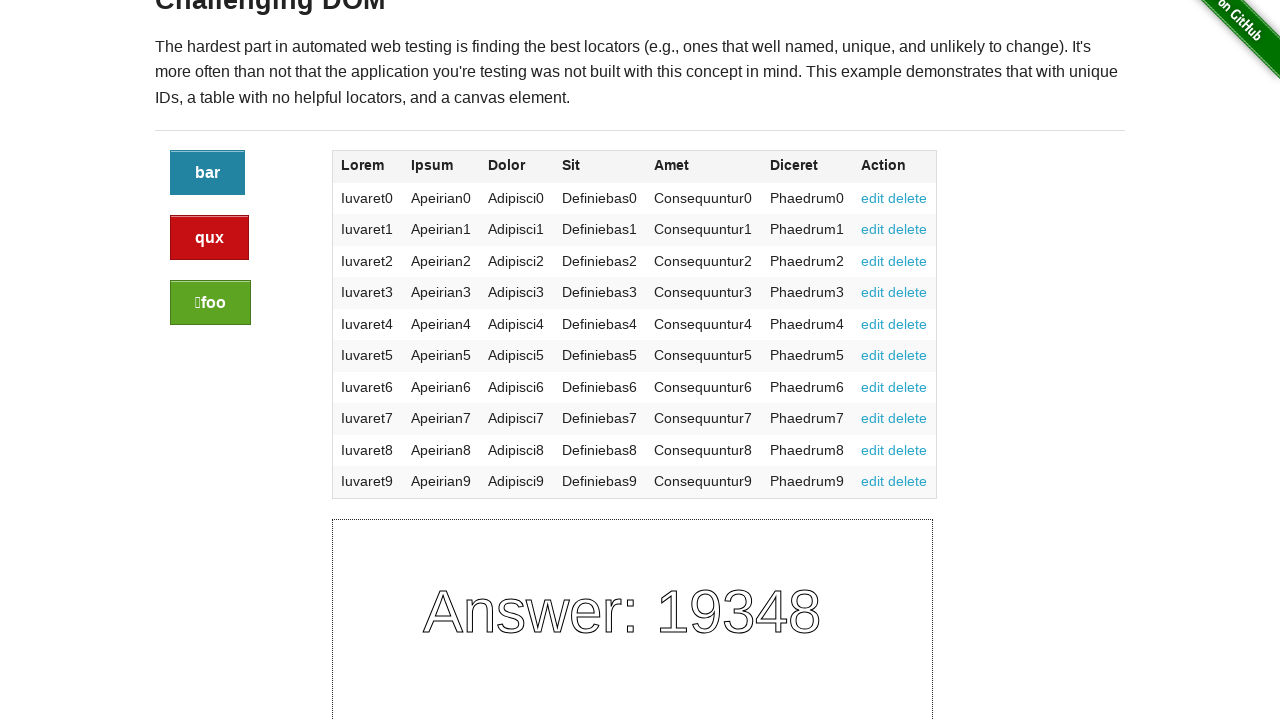